Tests the Python.org search functionality by entering a search query "pycon", submitting the form, and verifying that results are found.

Starting URL: http://www.python.org

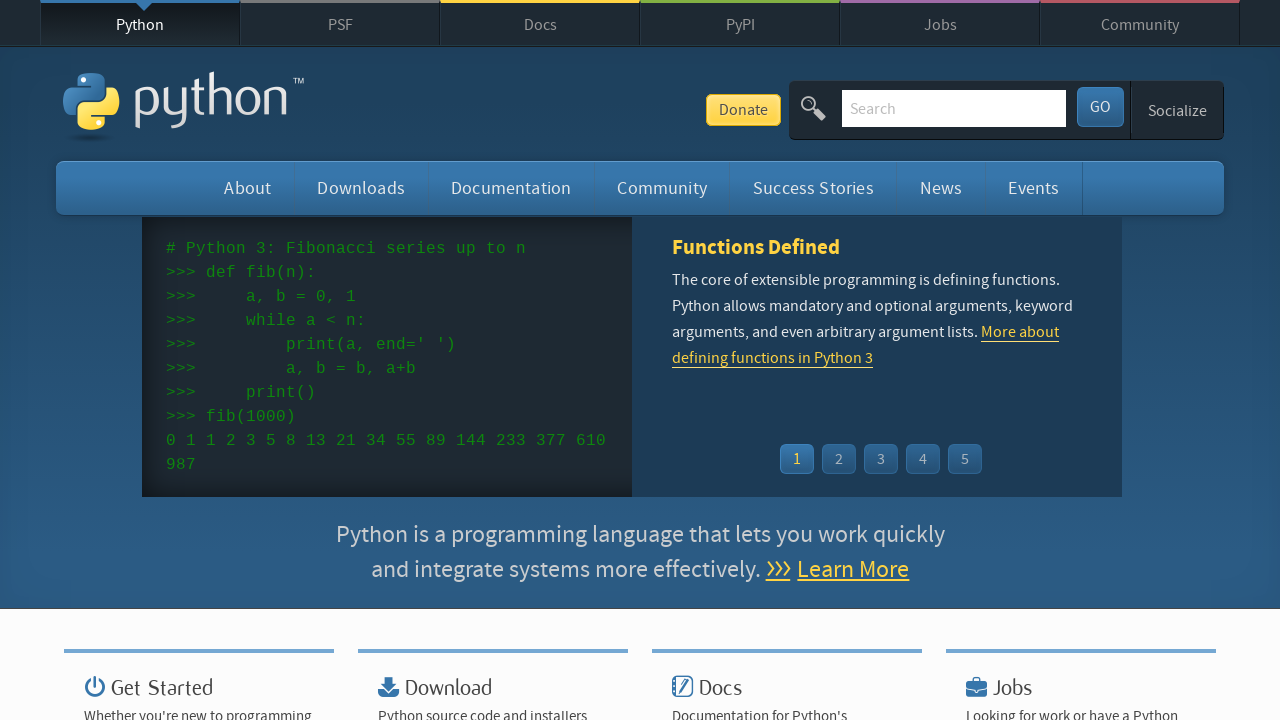

Filled search box with query 'pycon' on input[name='q']
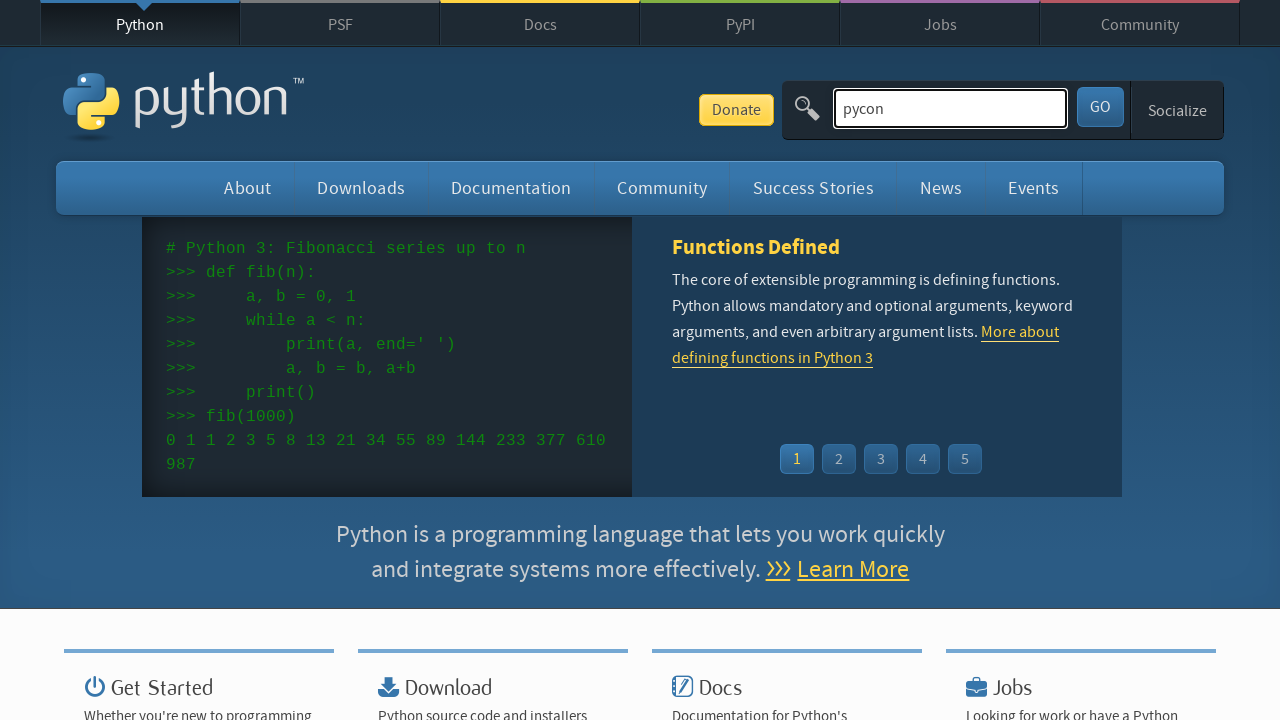

Pressed Enter to submit search form on input[name='q']
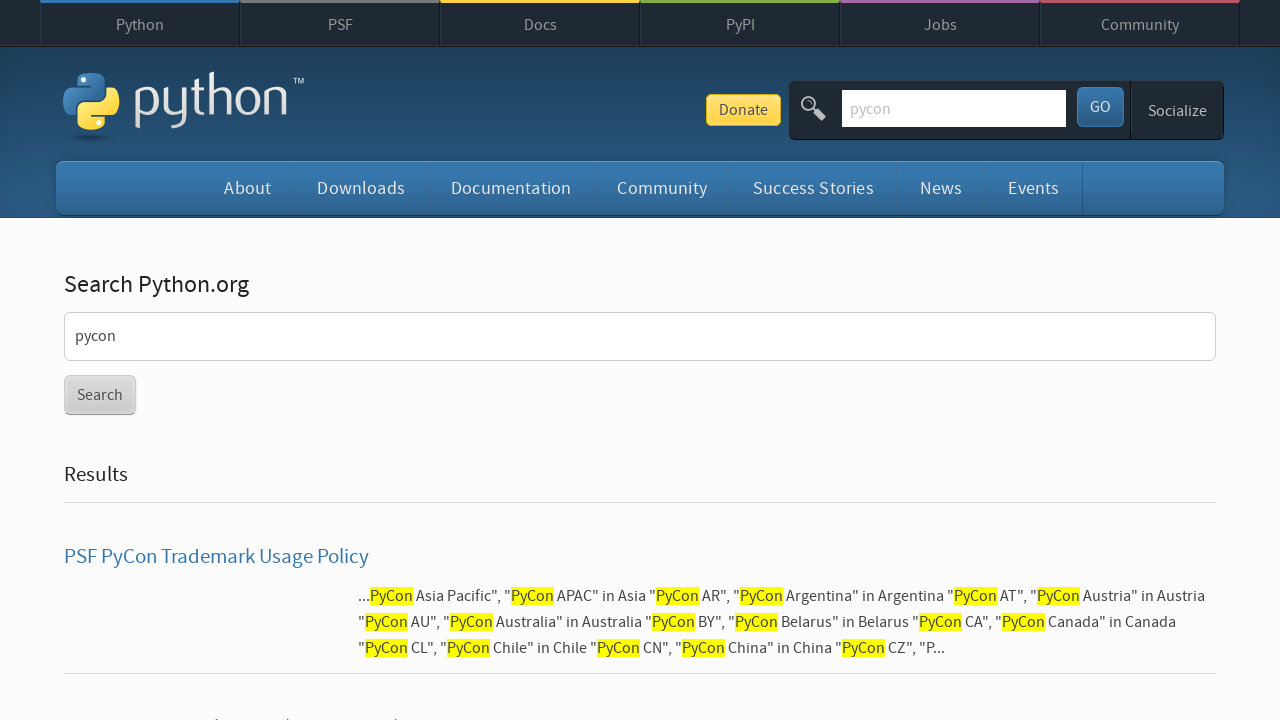

Waited for search results to load (networkidle)
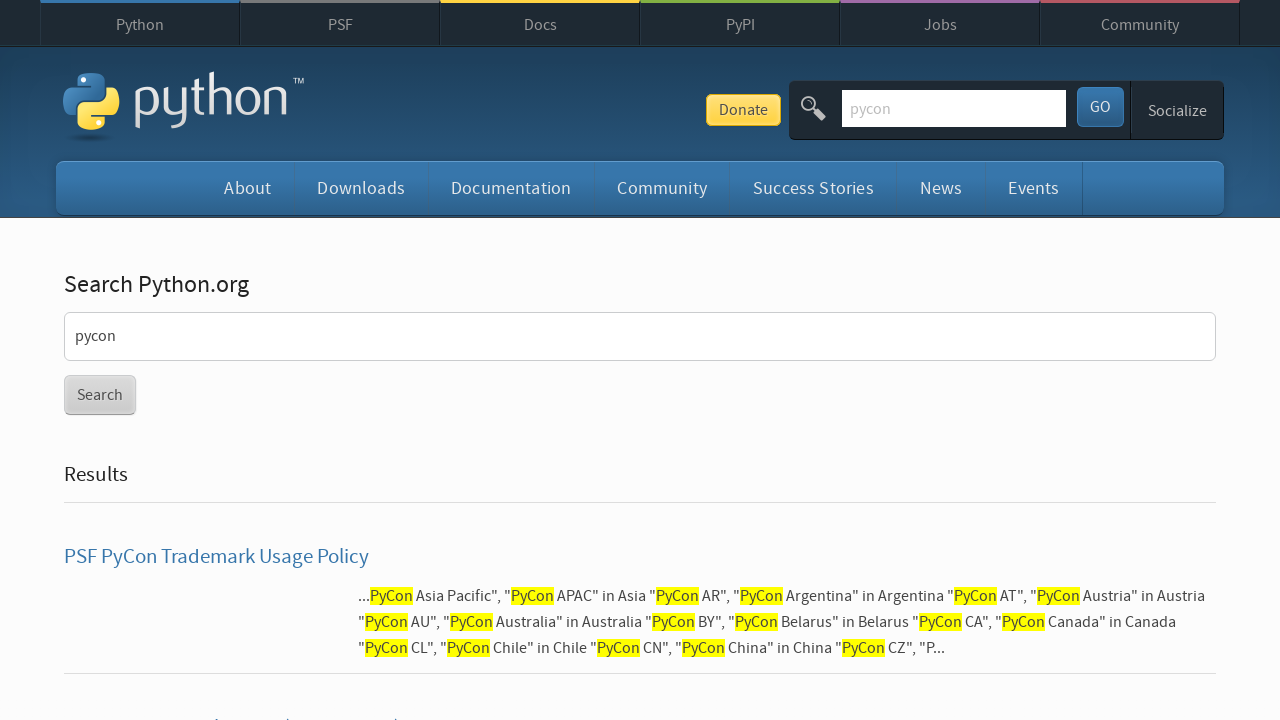

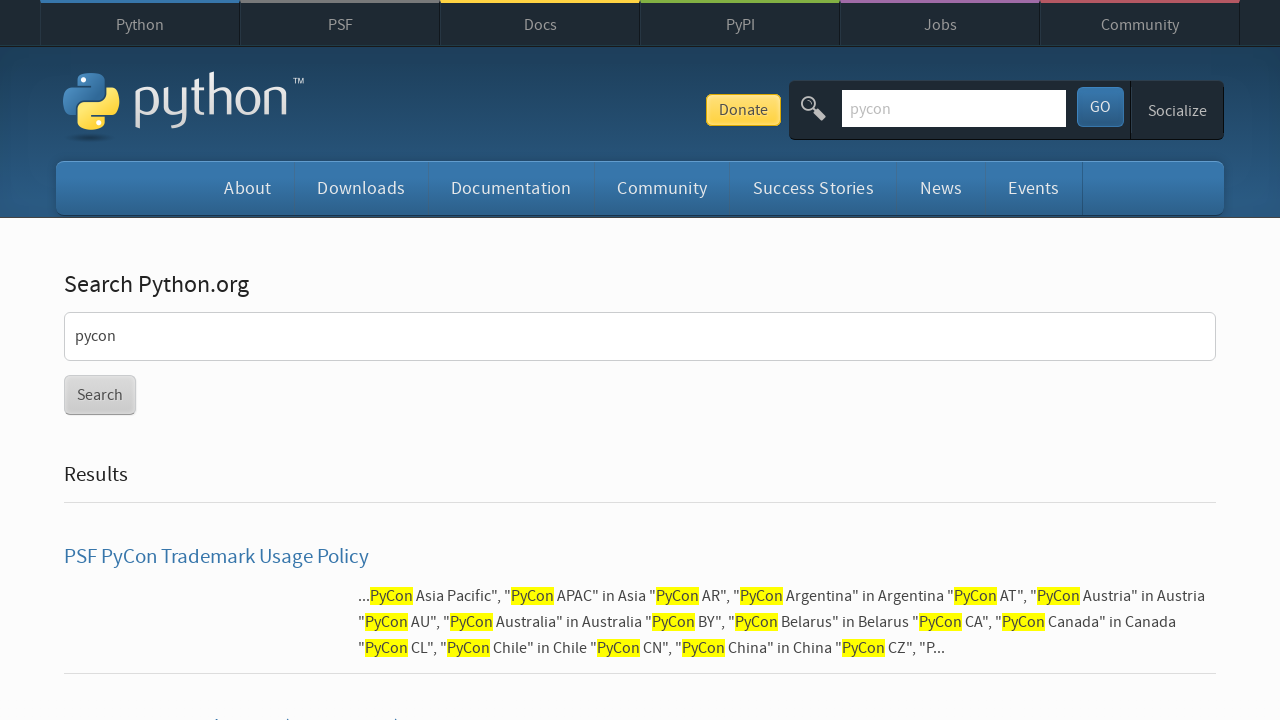